Tests double-click functionality on the jQuery dblclick demo page by switching to an iframe and double-clicking on a div element to trigger a style change

Starting URL: https://api.jquery.com/dblclick/

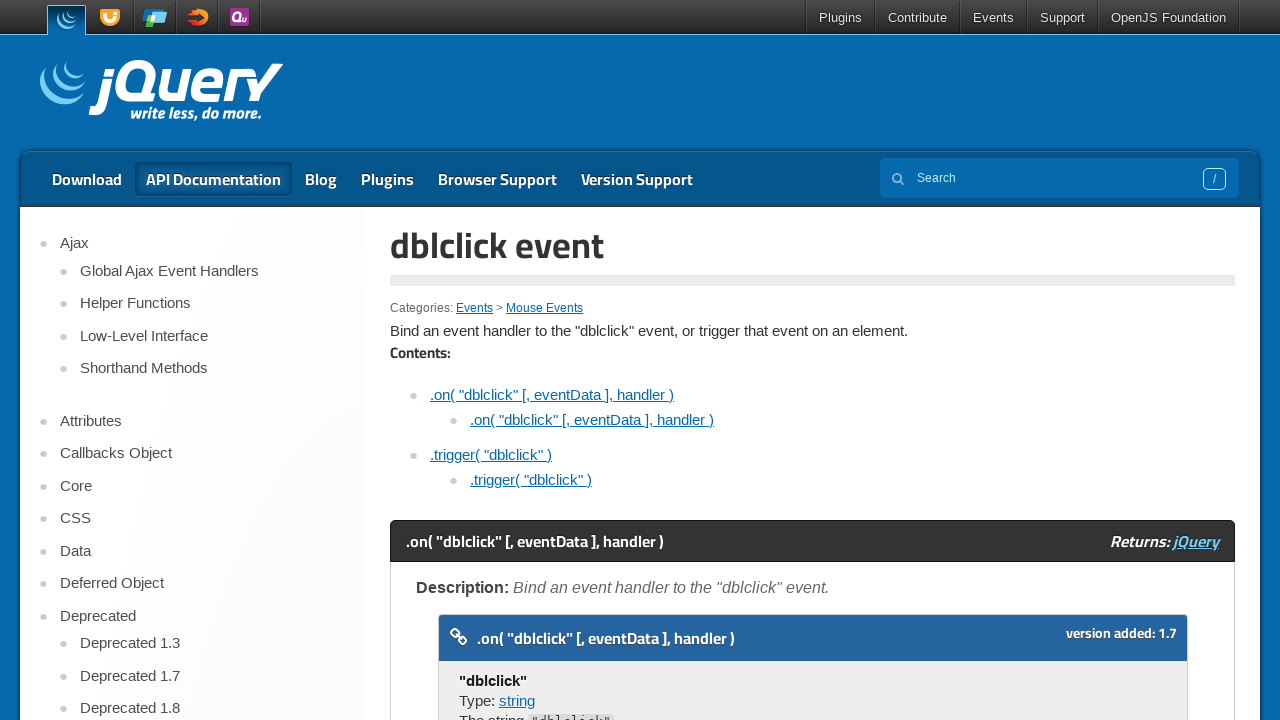

Located the first iframe on the jQuery dblclick demo page
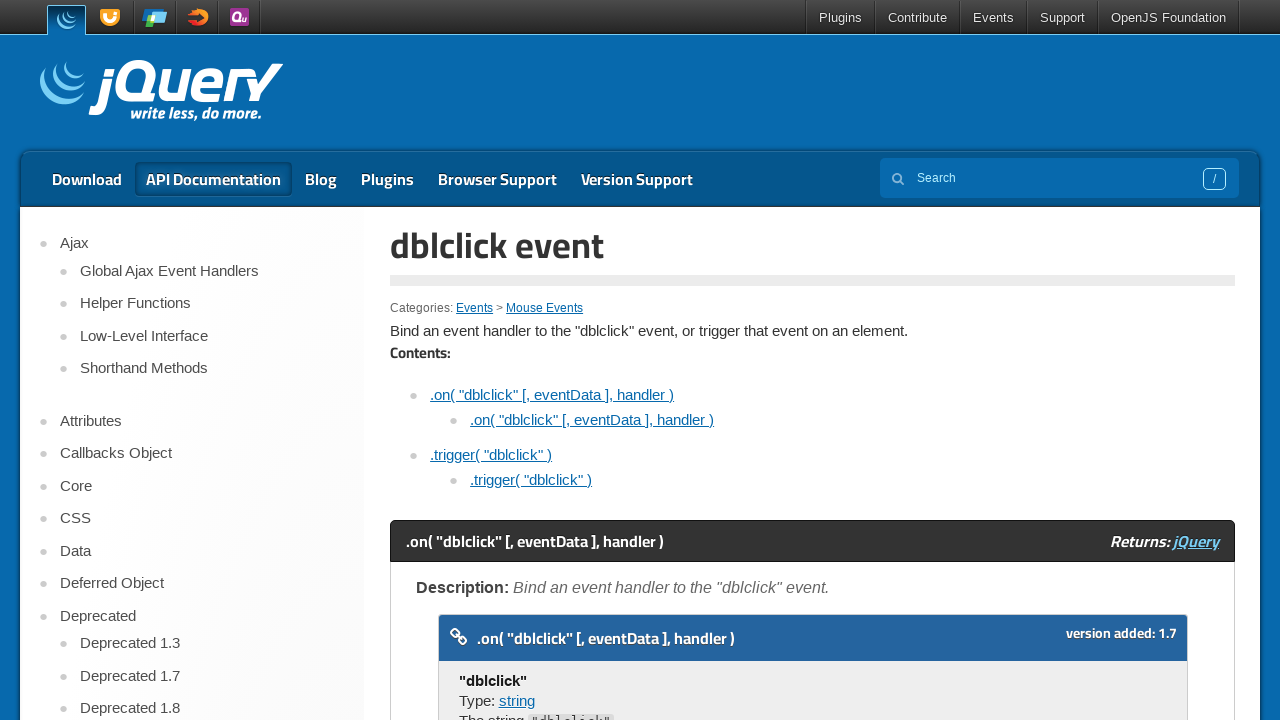

Double-clicked the div element inside the iframe at (478, 360) on iframe >> nth=0 >> internal:control=enter-frame >> div >> nth=0
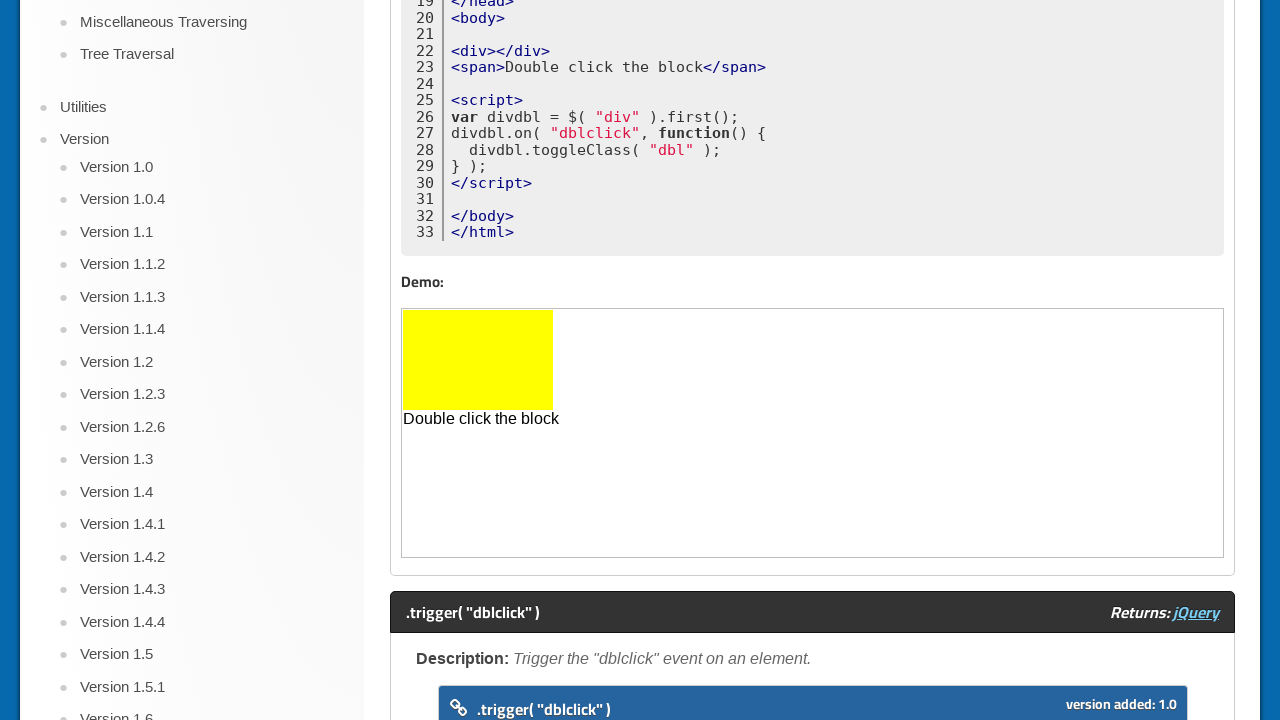

Waited 500ms for the style change to take effect after double-click
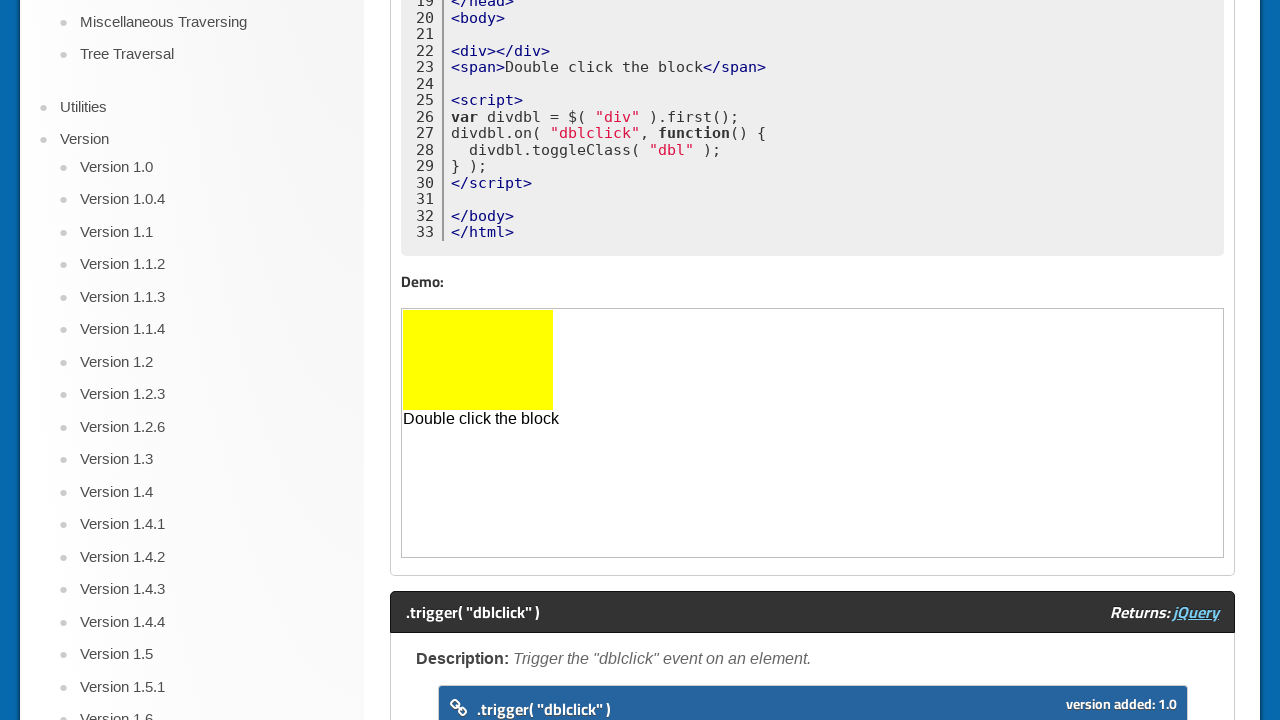

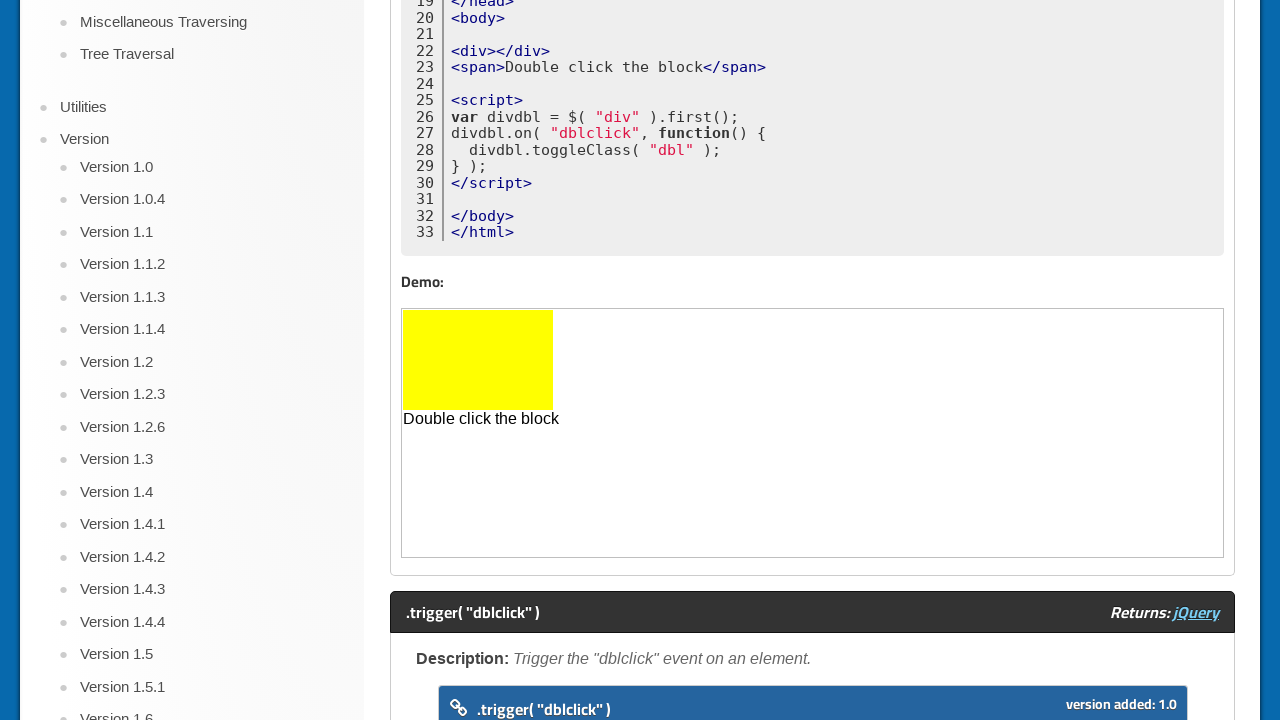